Tests confirm alert handling by clicking a button to trigger a confirm dialog and then dismissing it

Starting URL: https://www.leafground.com/alert.xhtml

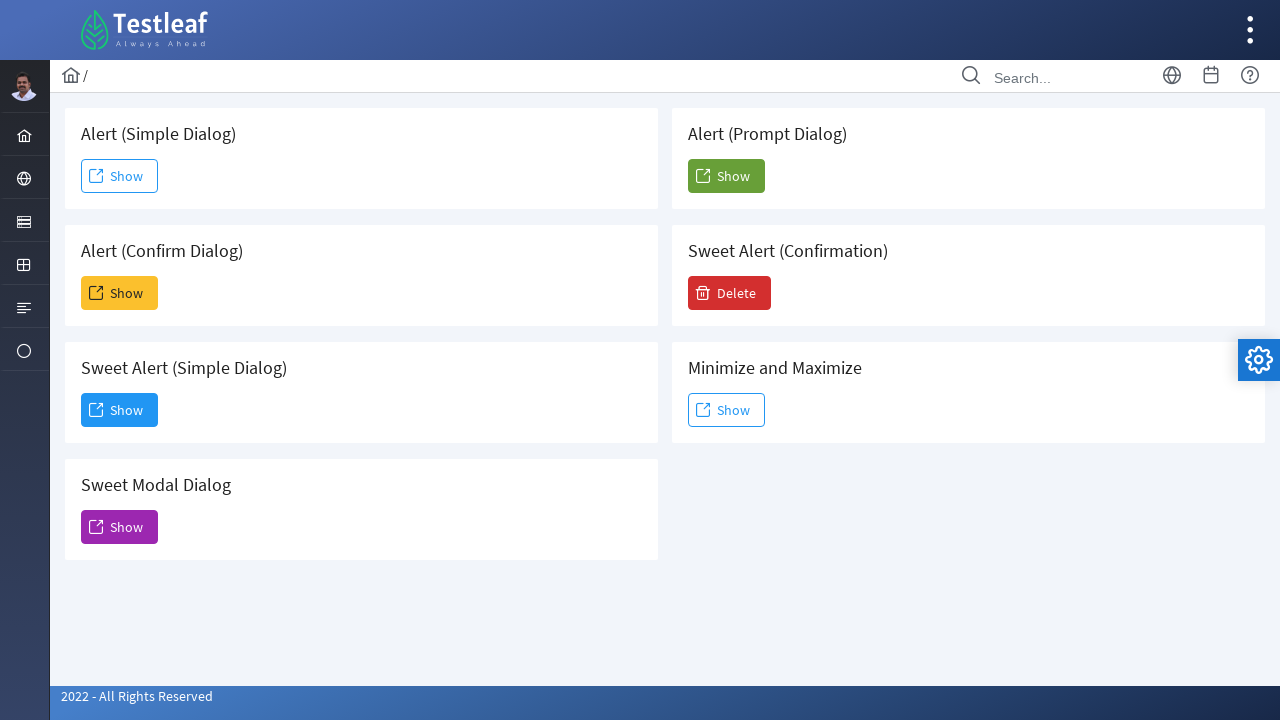

Clicked the second 'Show' button to trigger confirm alert at (120, 293) on (//span[text()='Show'])[2]
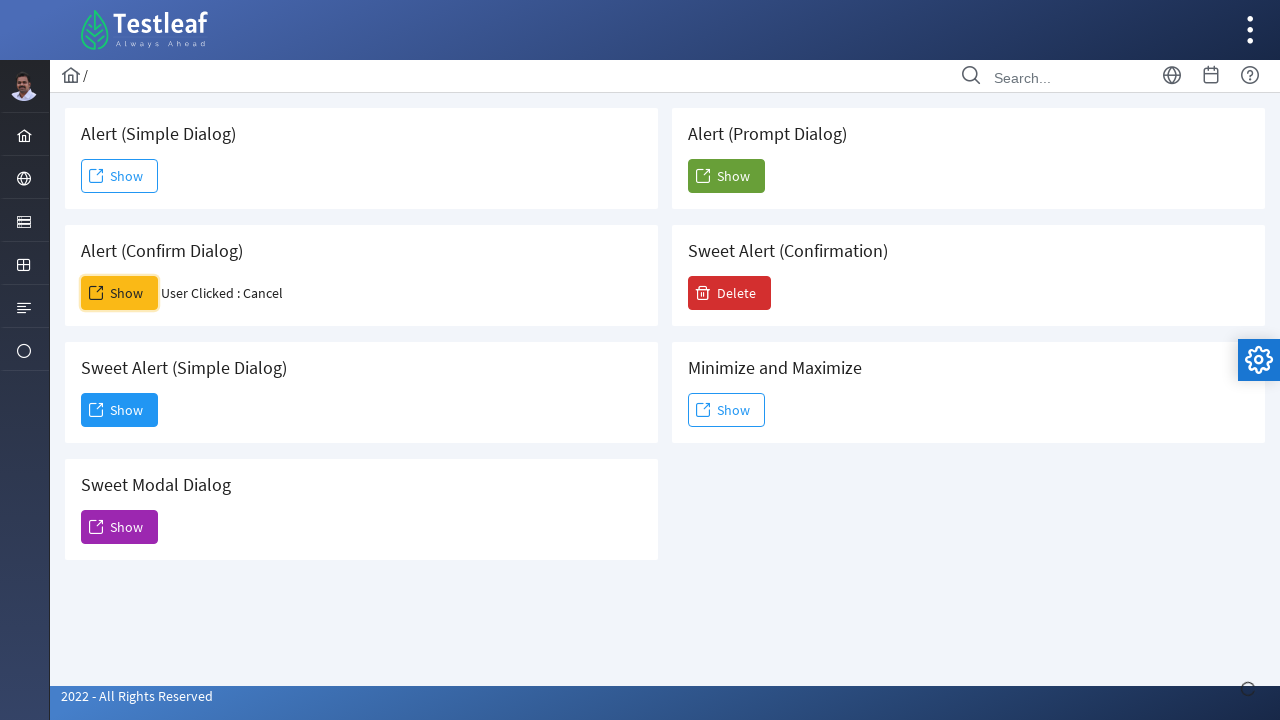

Set up dialog handler to dismiss confirm alerts
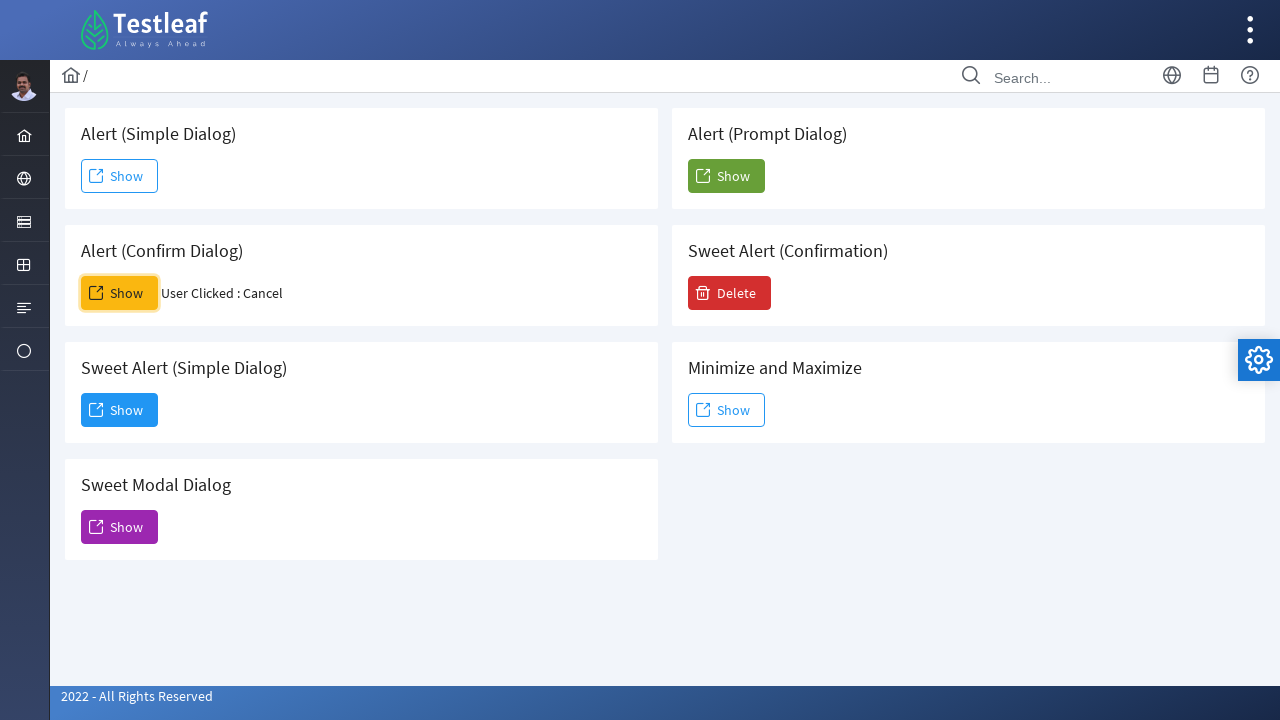

Clicked the second 'Show' button again to trigger confirm dialog, which was dismissed by the handler at (120, 293) on (//span[text()='Show'])[2]
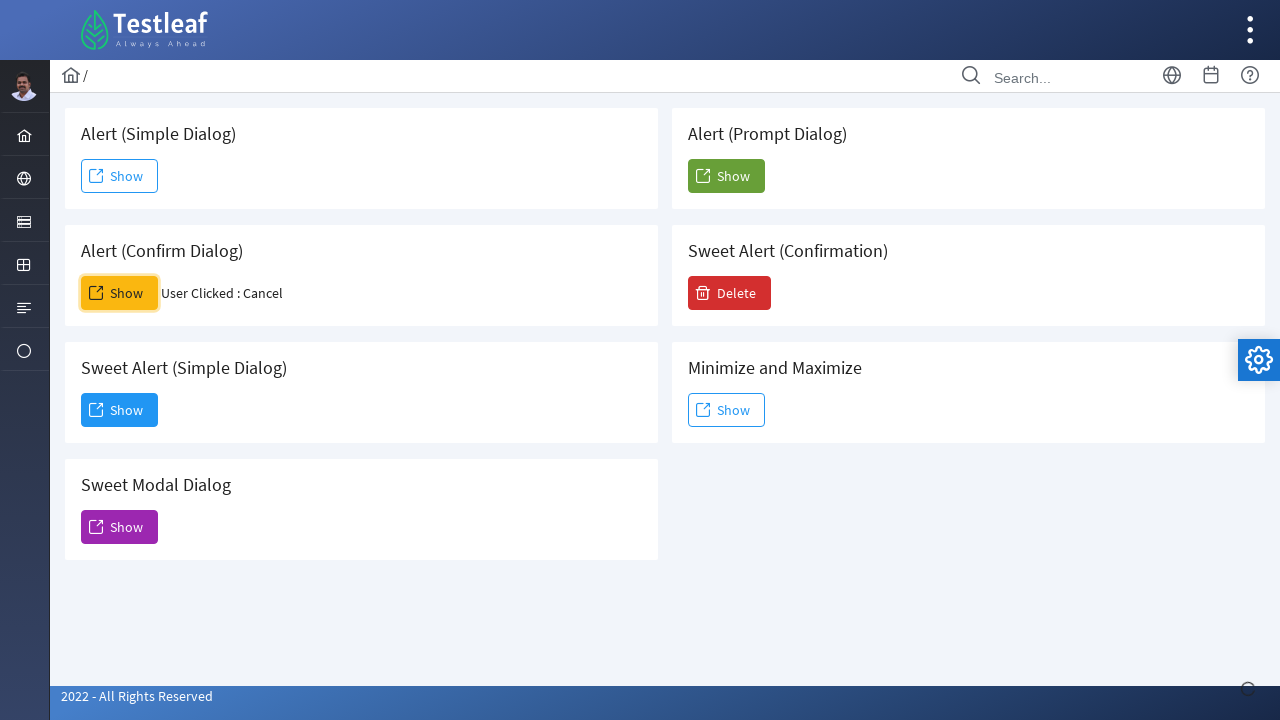

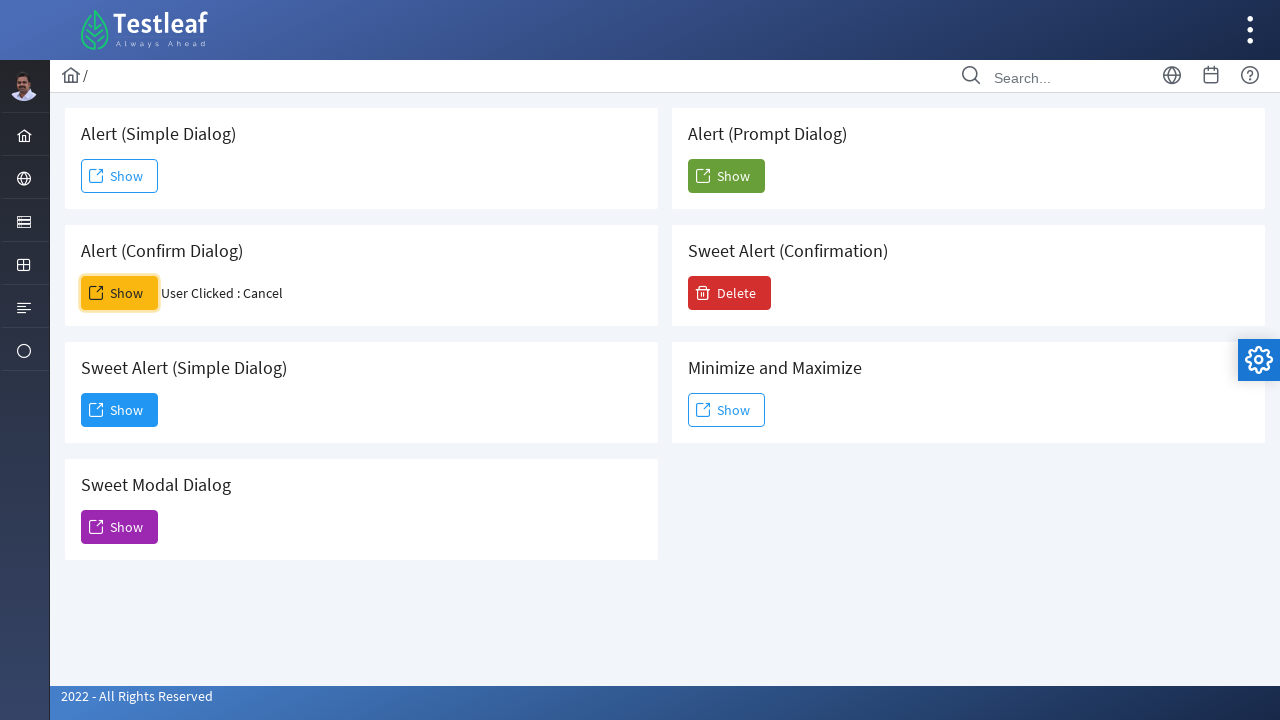